Tests scrolling to elements on the page and filling in a name and date field at the bottom of the page

Starting URL: https://formy-project.herokuapp.com/scroll

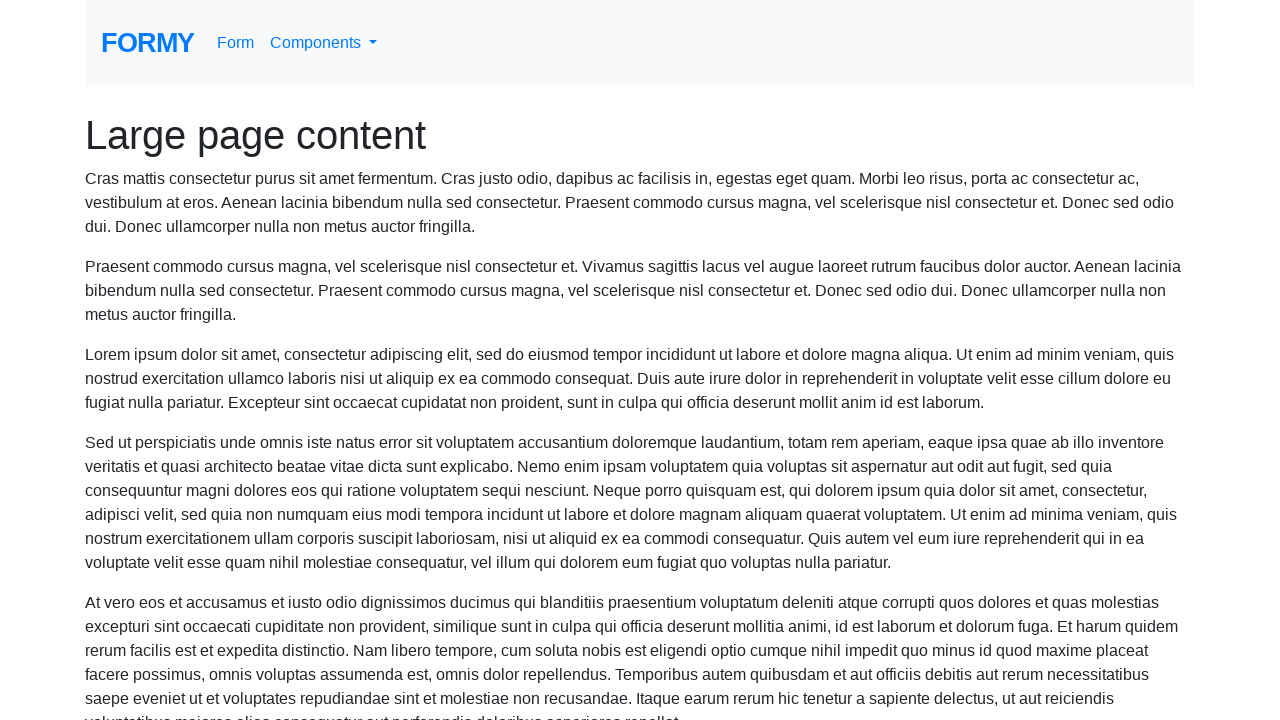

Scrolled to name field
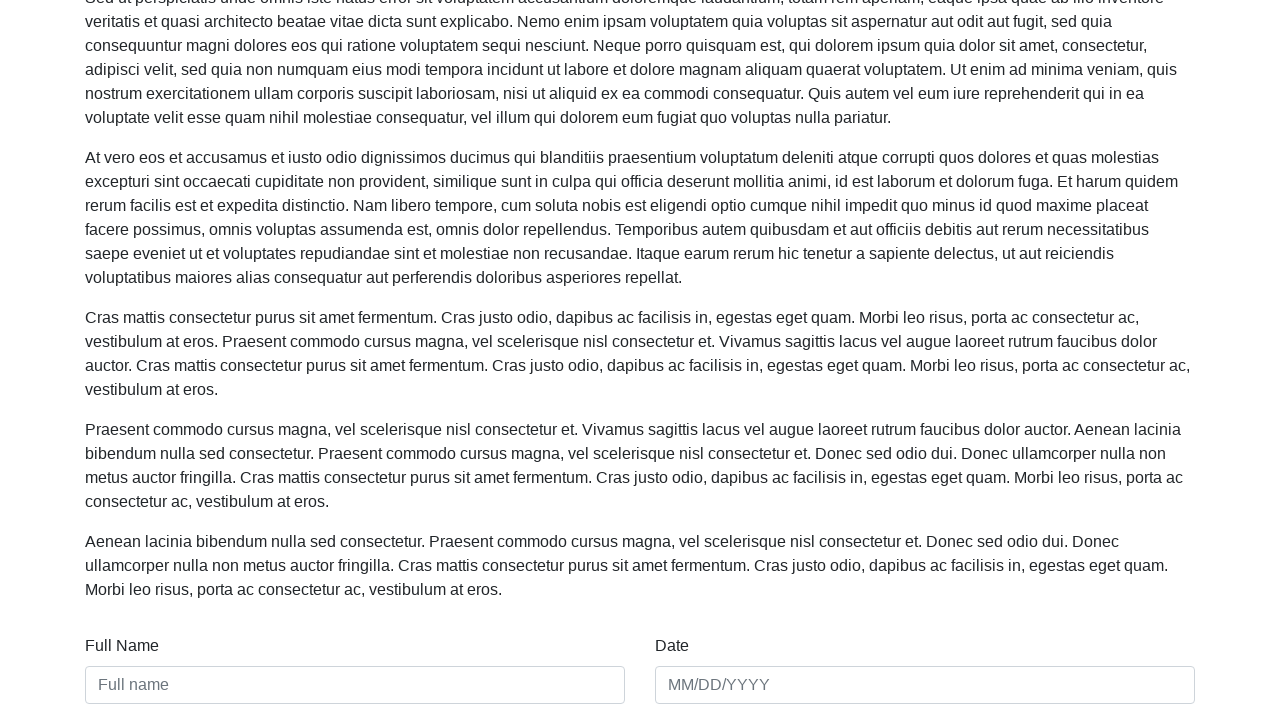

Filled name field with 'Marcus Thompson' on #name
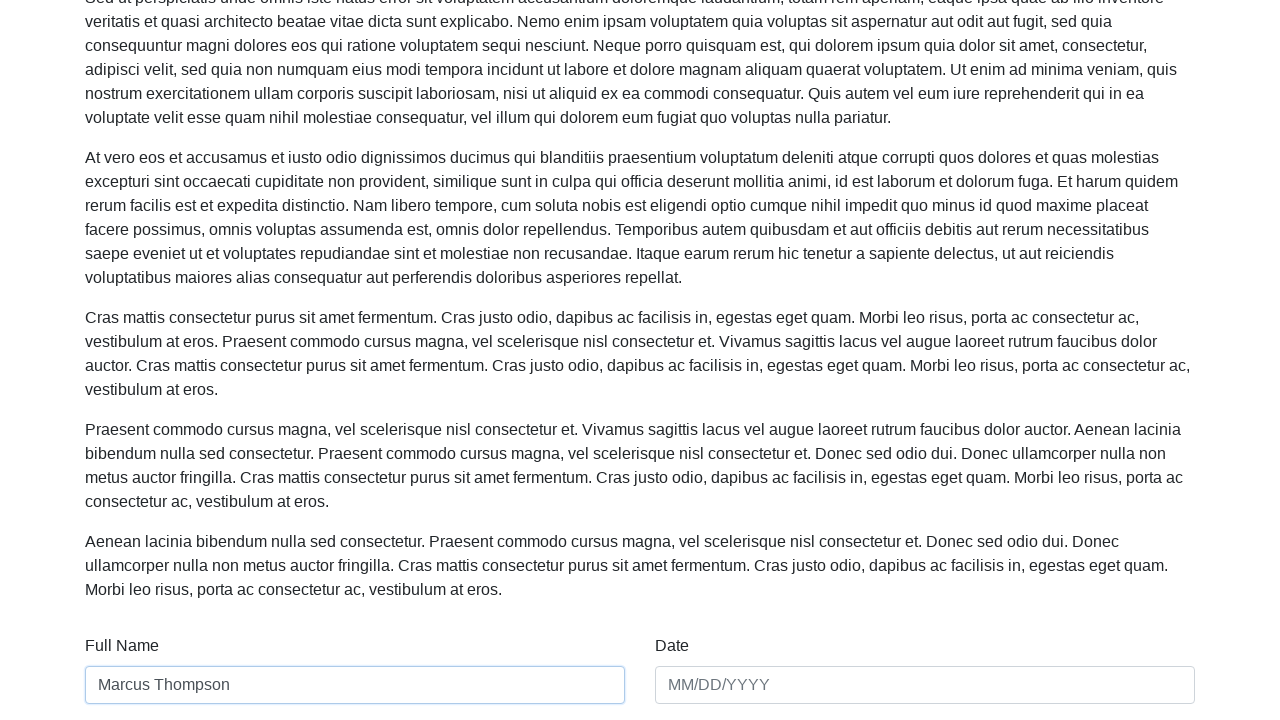

Filled date field with '03/15/2024' on #date
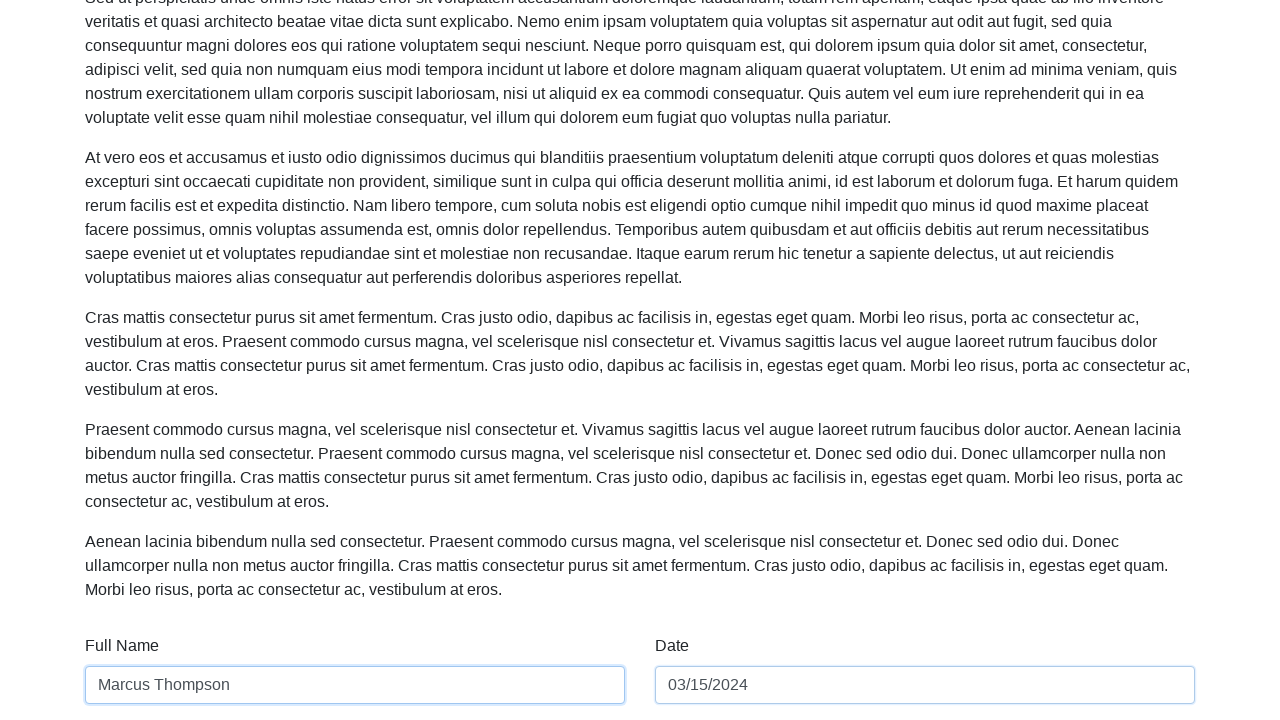

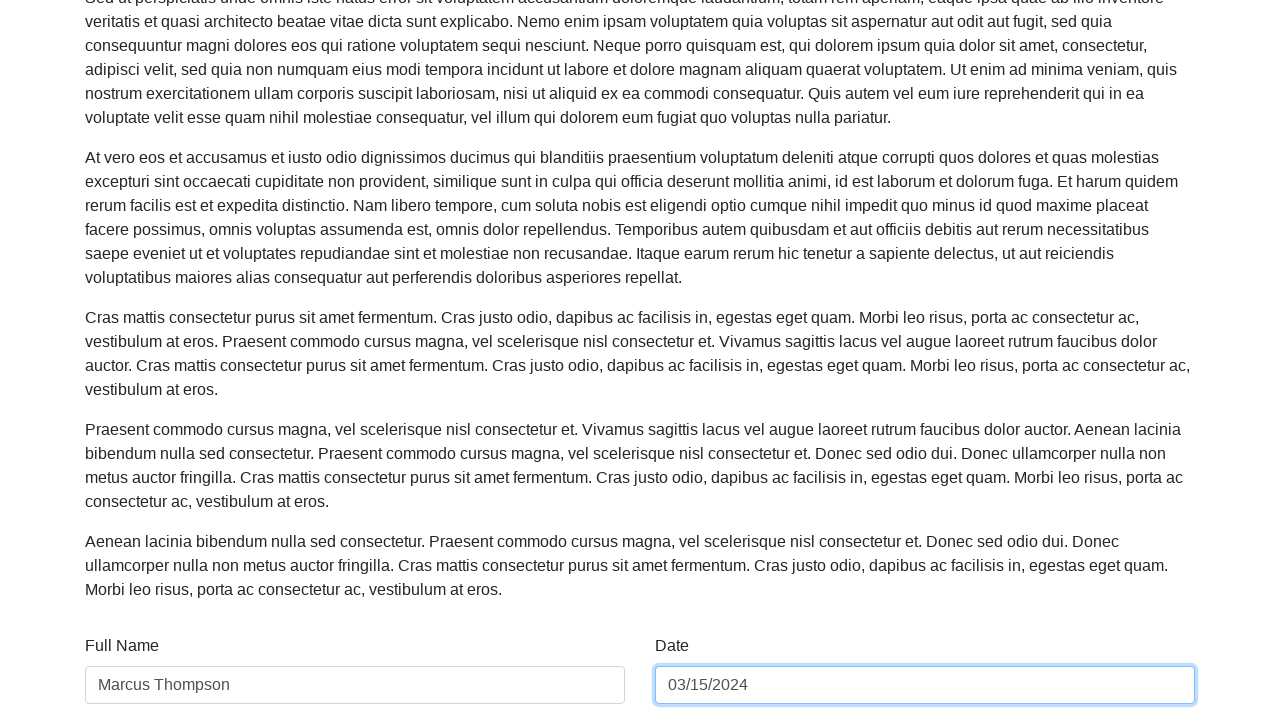